Tests JavaScript alert handling by interacting with three types of alerts: simple alert, confirmation dialog, and prompt dialog

Starting URL: https://the-internet.herokuapp.com/javascript_alerts

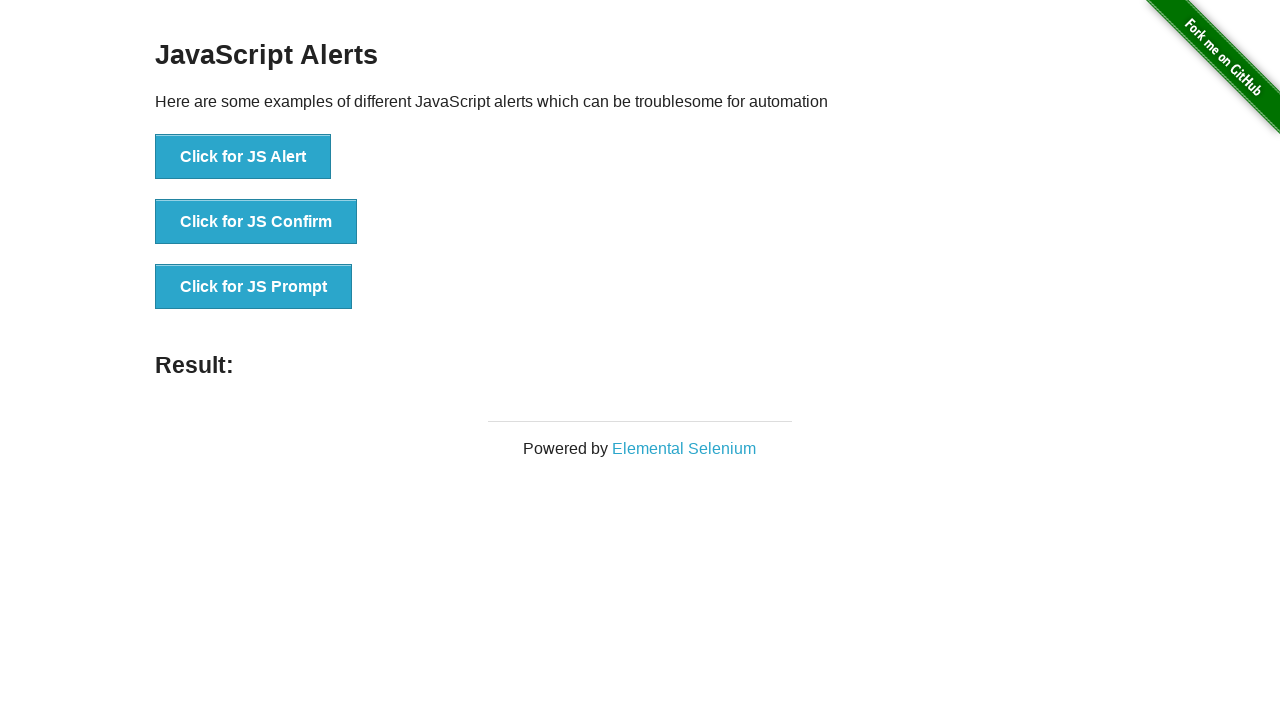

Clicked button to trigger simple JS alert at (243, 157) on xpath=//button[text()='Click for JS Alert']
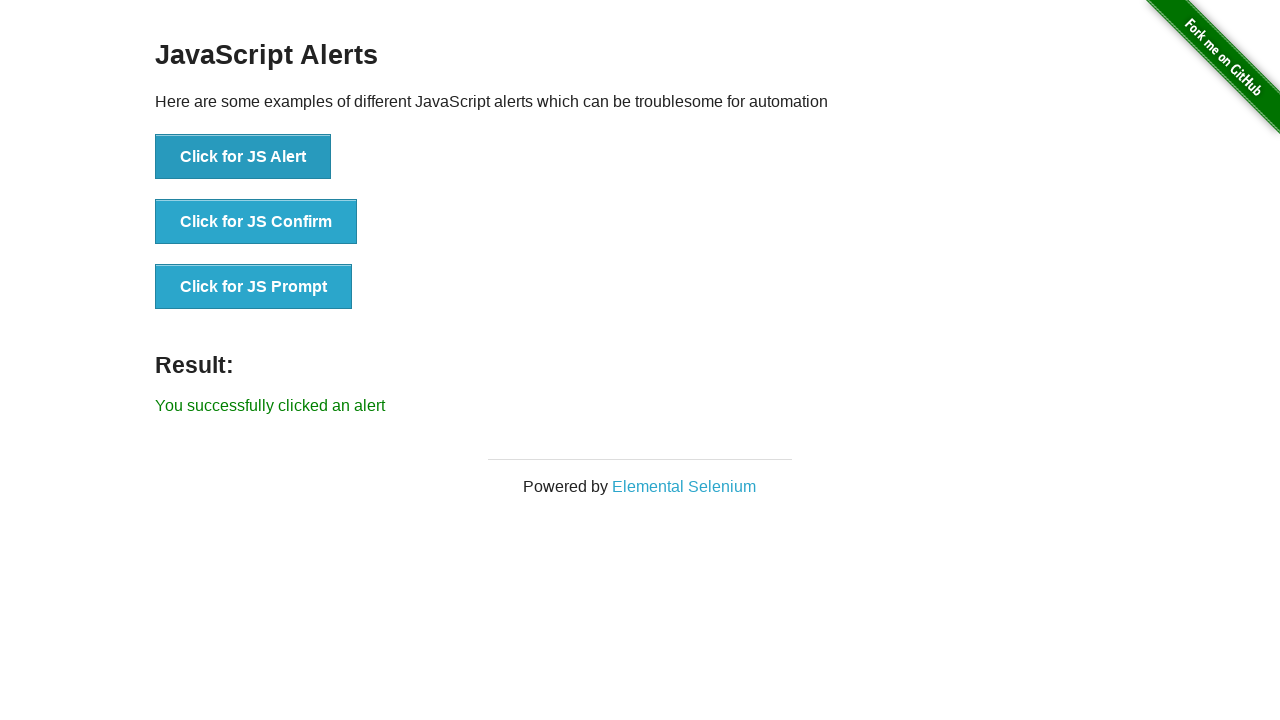

Set up dialog handler to accept simple alert
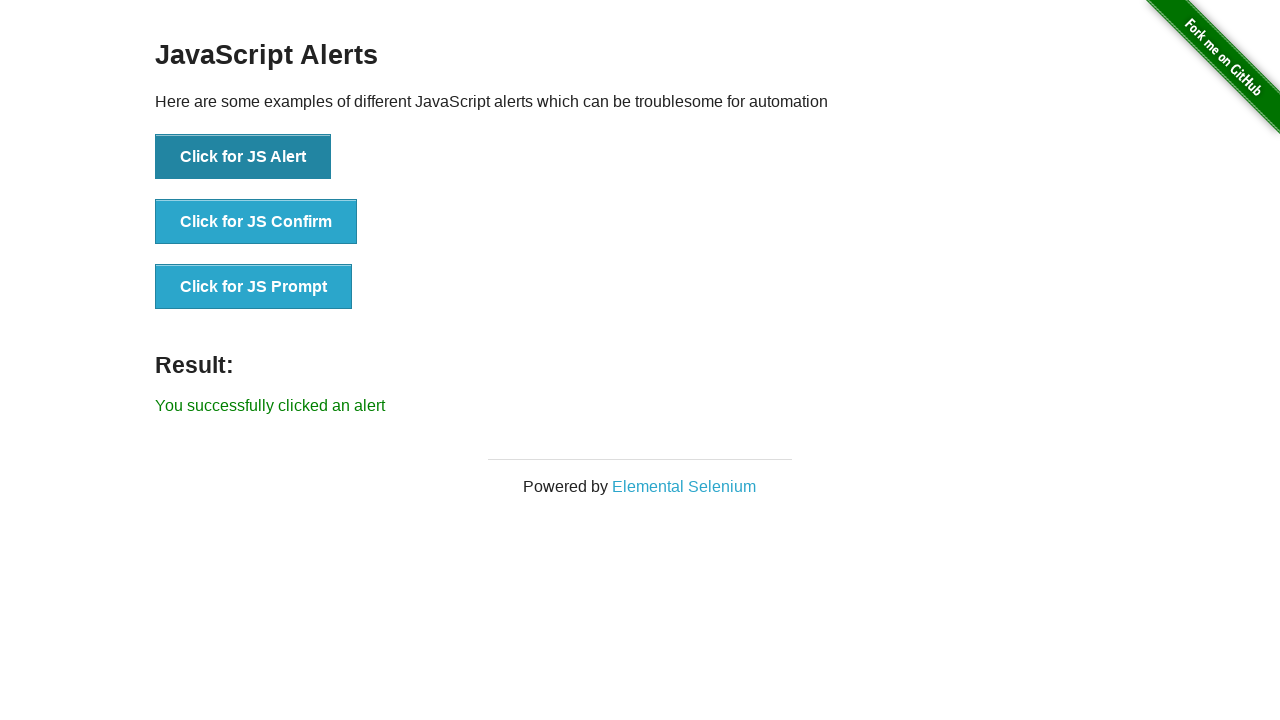

Waited for simple alert to be handled
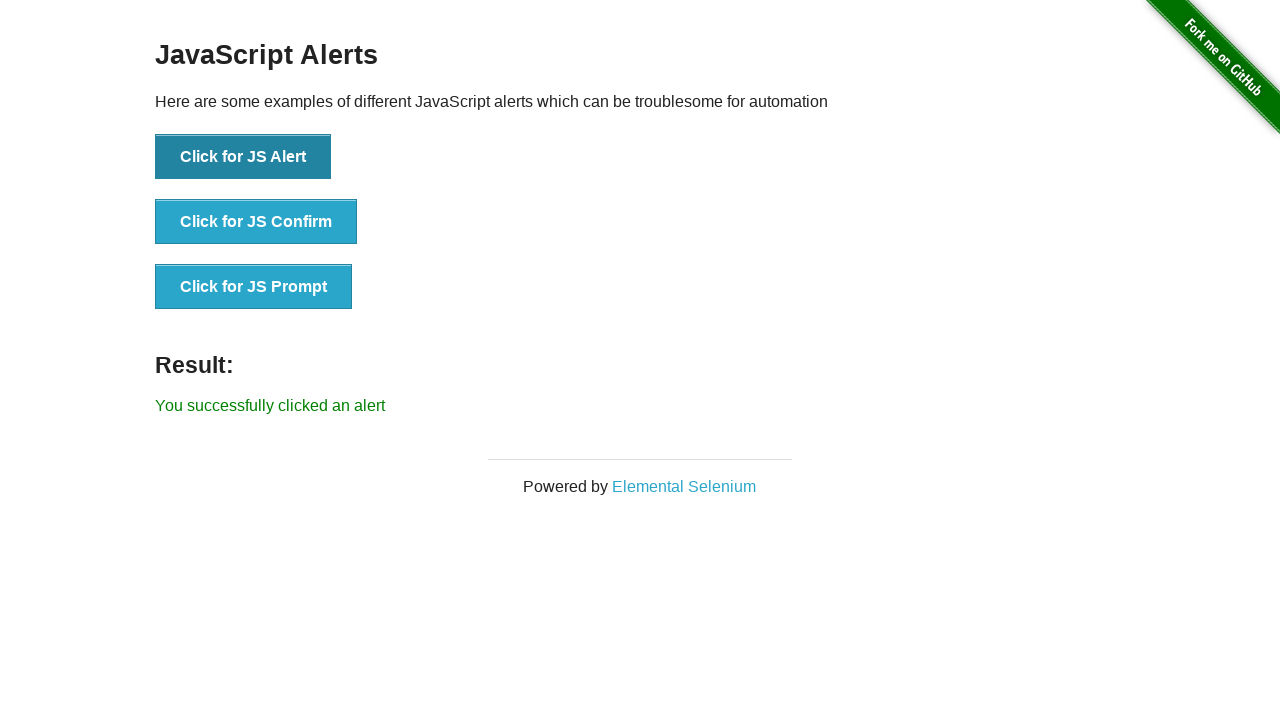

Clicked button to trigger JS confirmation dialog at (256, 222) on xpath=//button[text()='Click for JS Confirm']
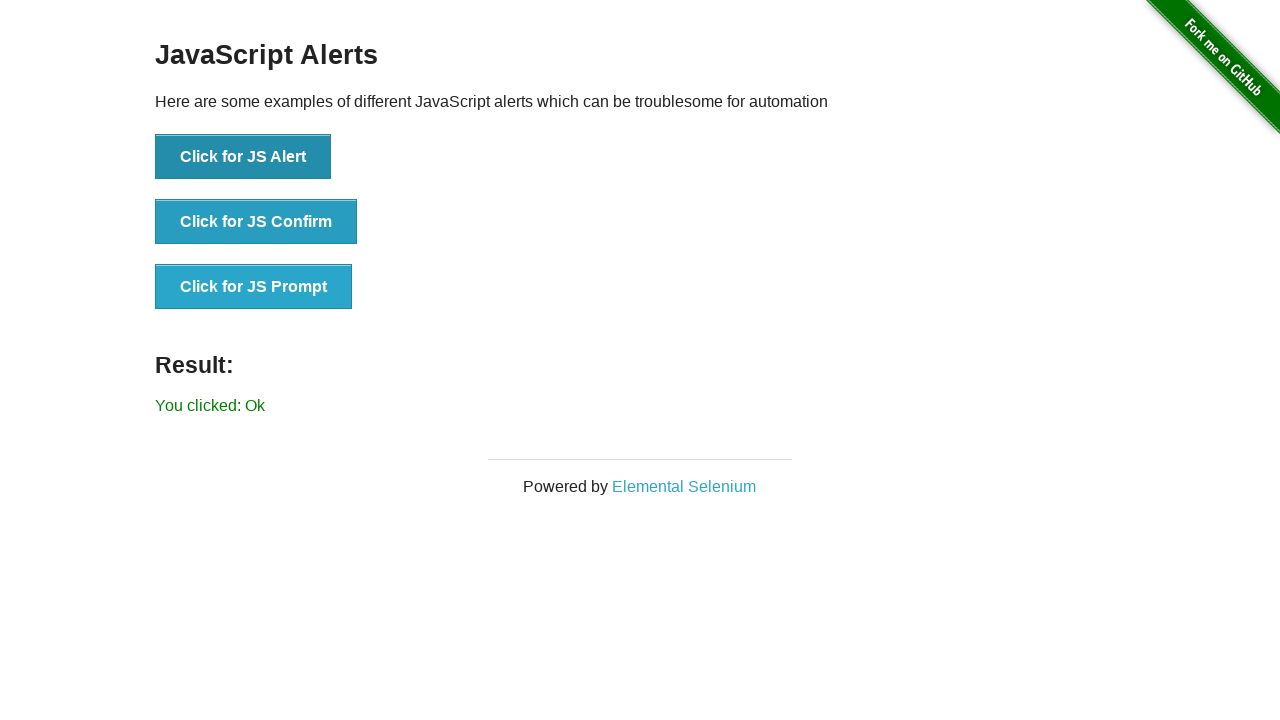

Set up dialog handler to dismiss confirmation dialog
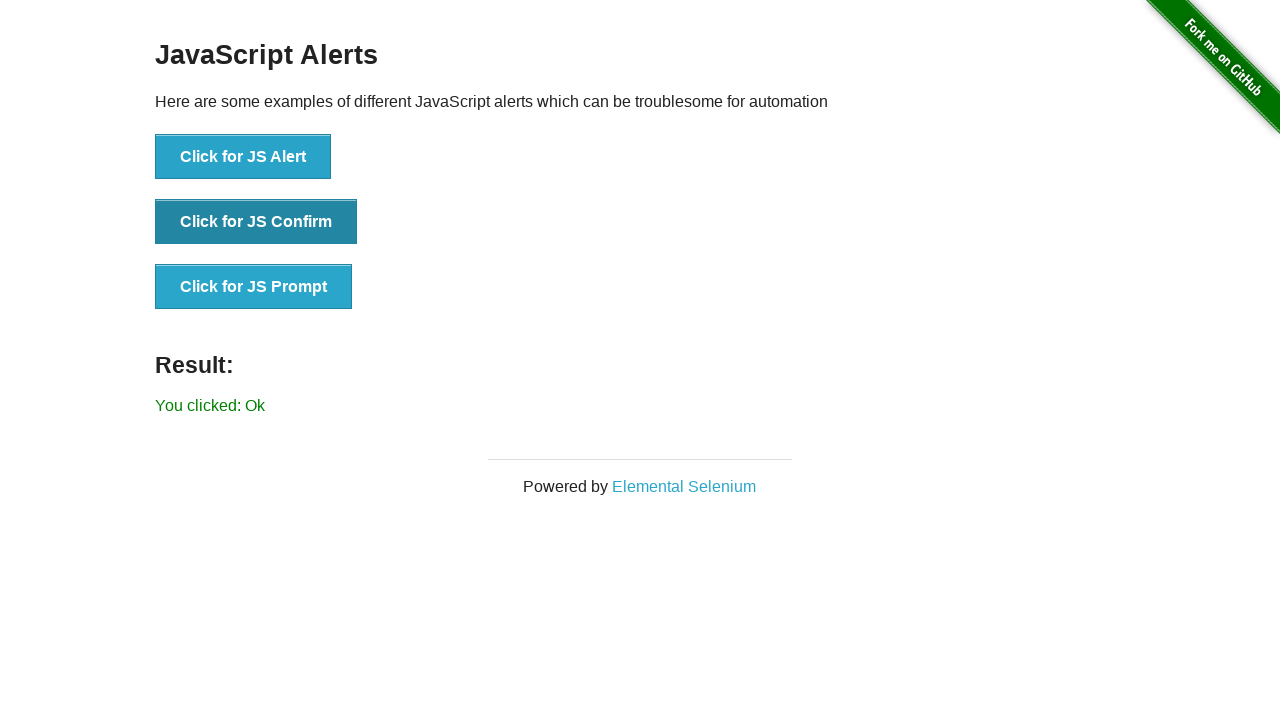

Waited for confirmation dialog to be dismissed
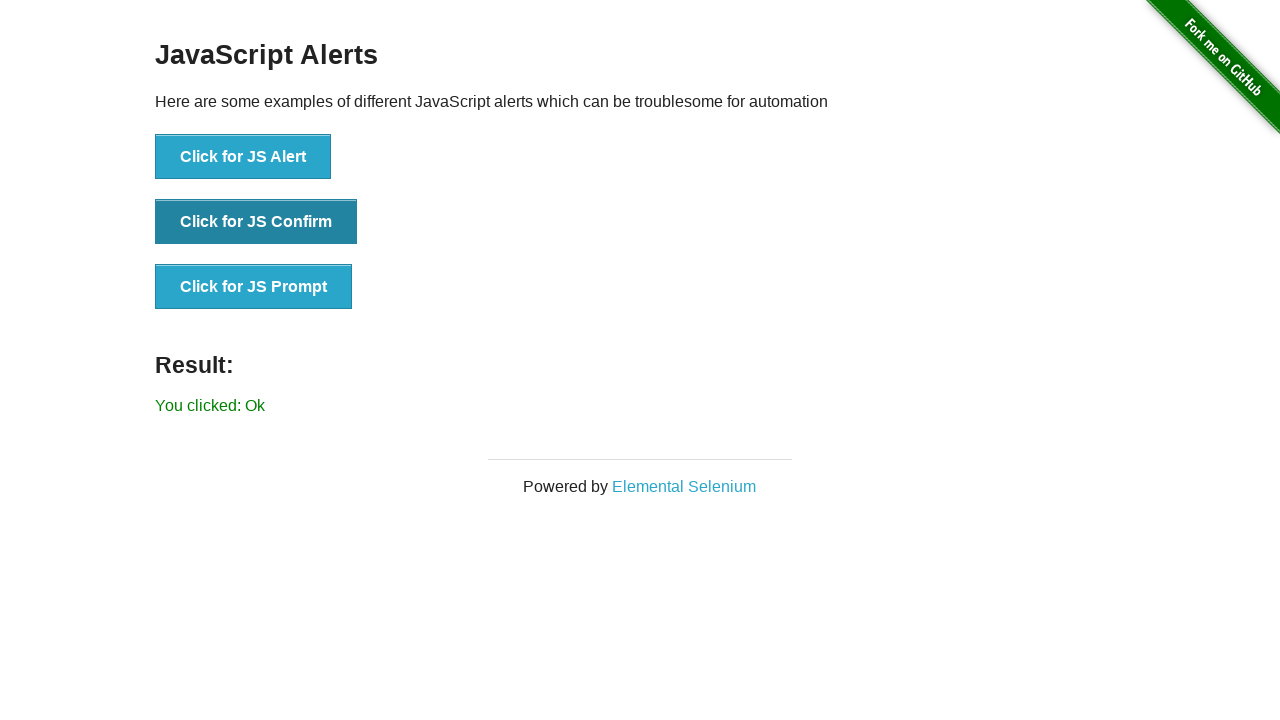

Clicked button to trigger JS prompt dialog at (254, 287) on xpath=//button[text()='Click for JS Prompt']
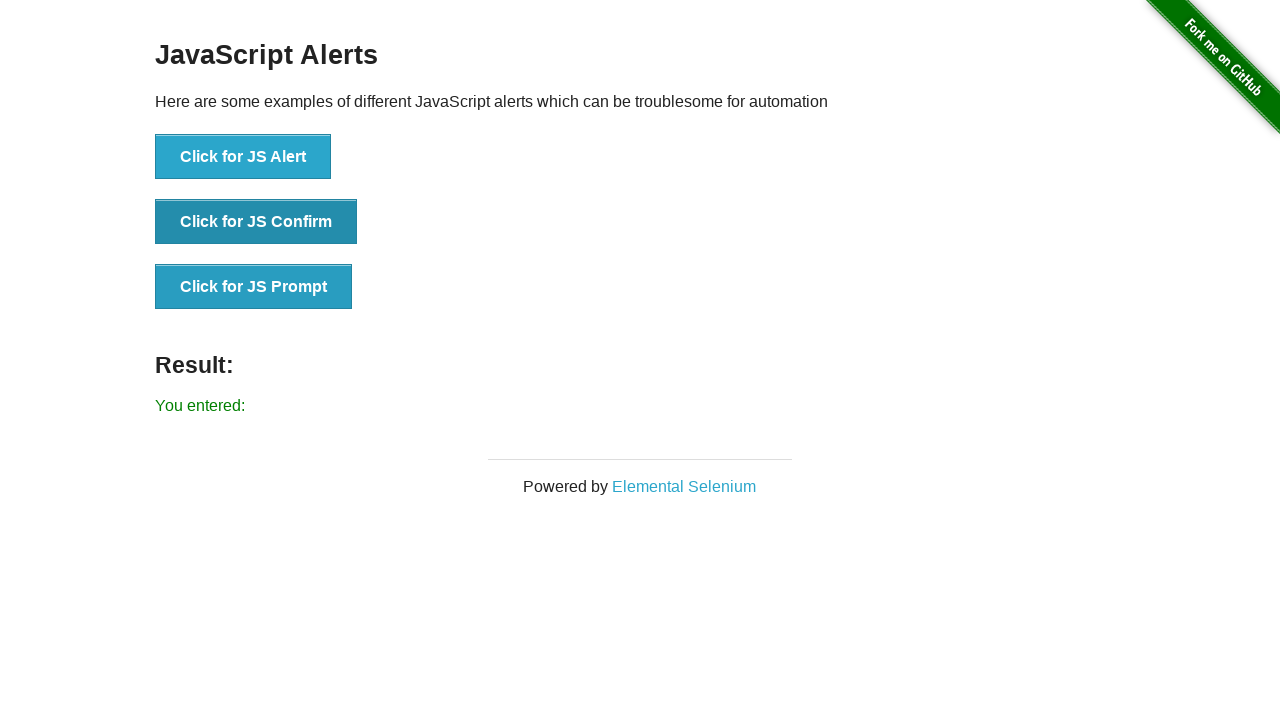

Set up dialog handler to accept prompt with 'Test input message'
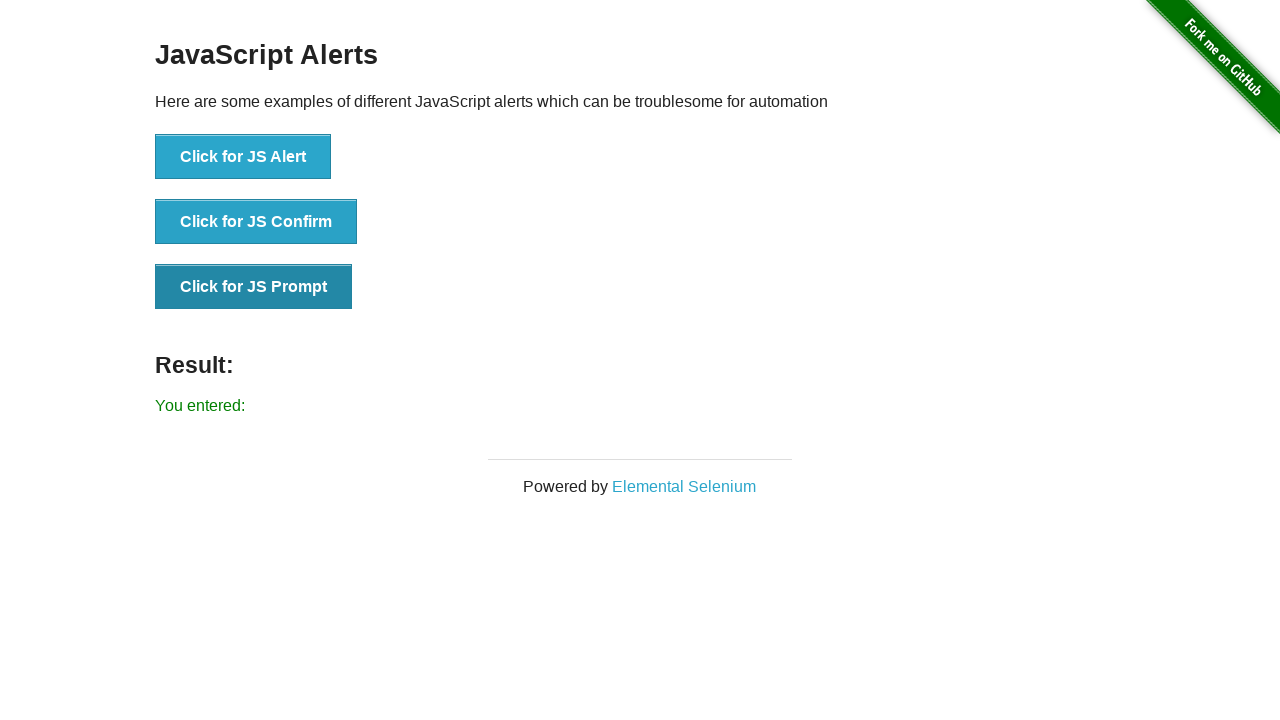

Waited for prompt dialog to be handled with user input
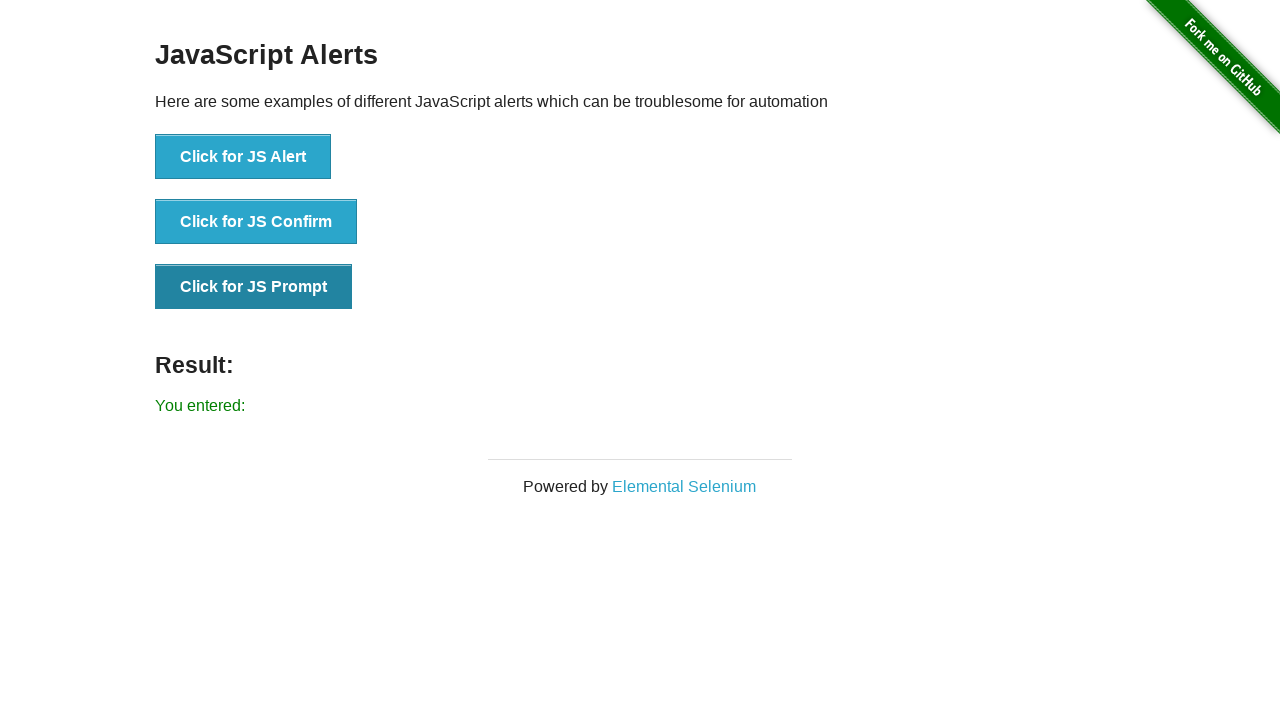

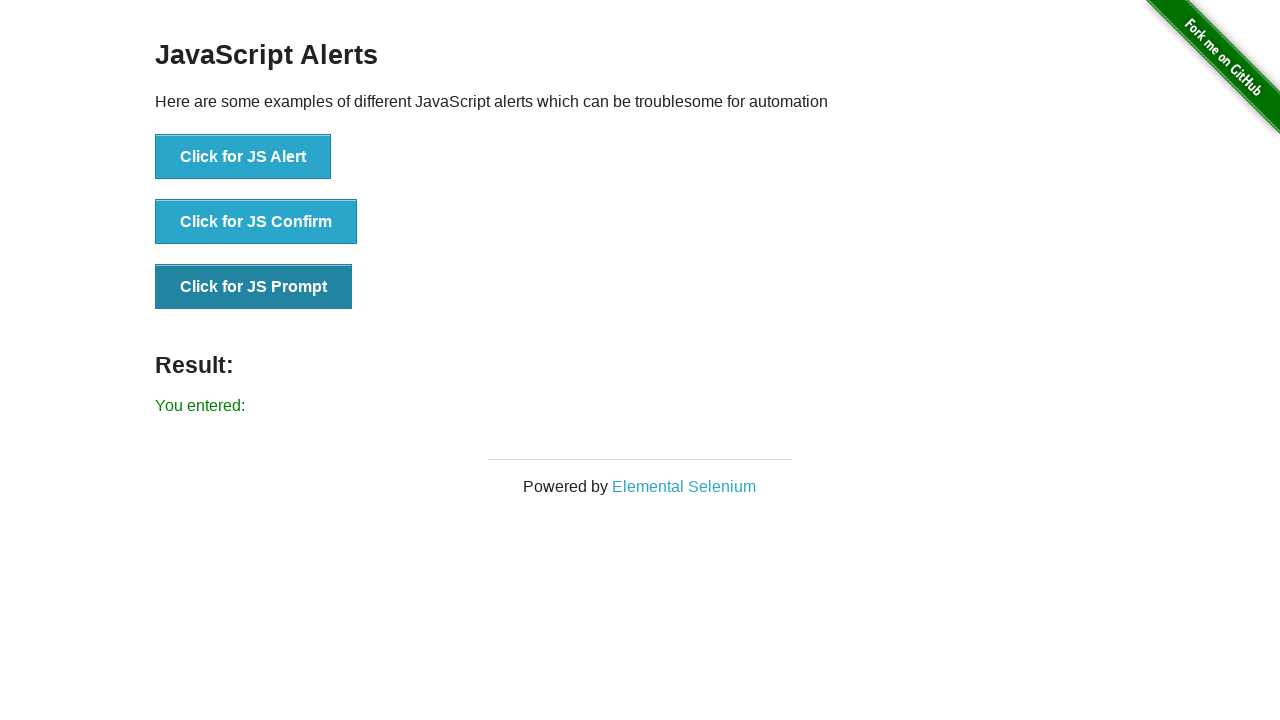